Tests successful login with valid username and password credentials

Starting URL: https://demo.applitools.com/hackathon.html

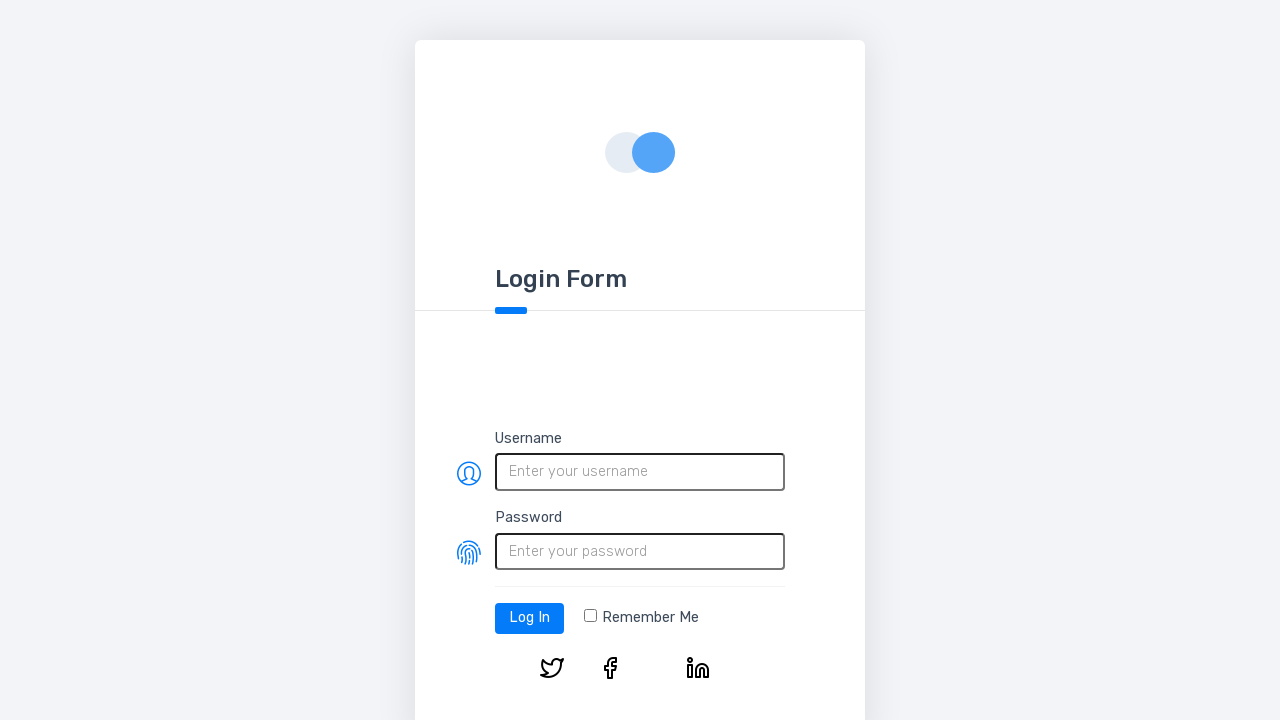

Filled username field with 'testUser' on #username
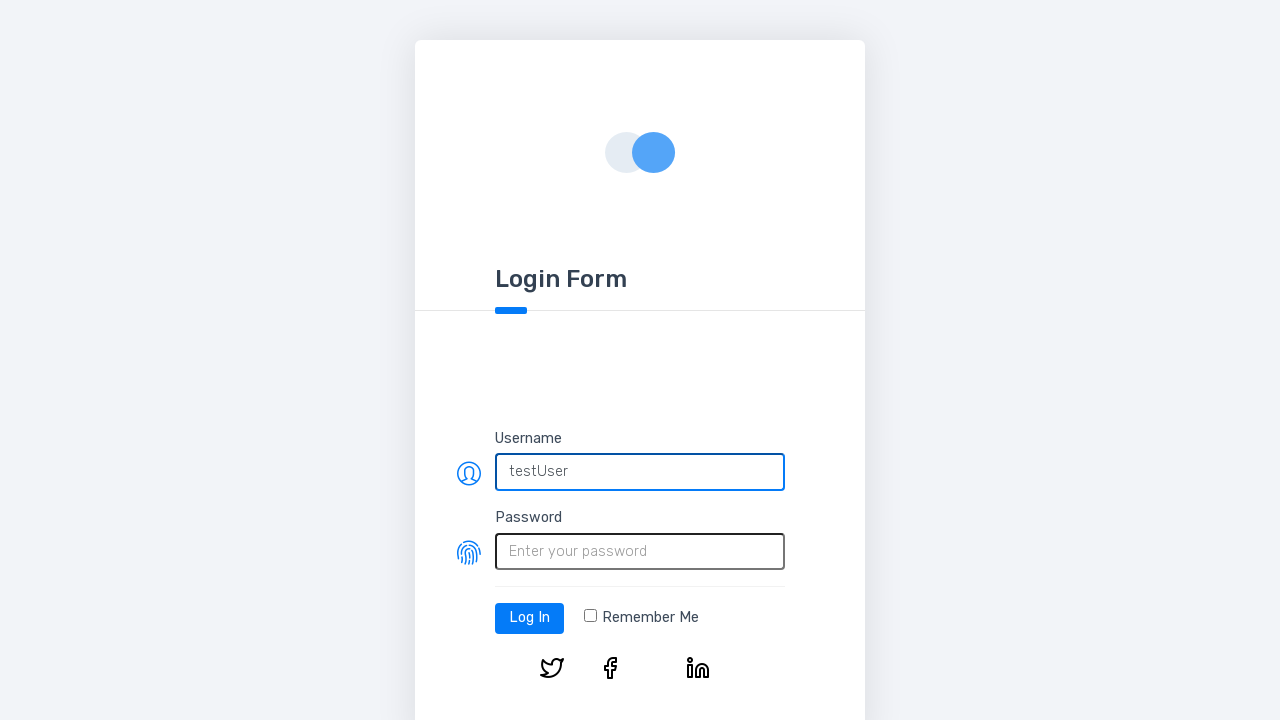

Filled password field with 'testPassword' on #password
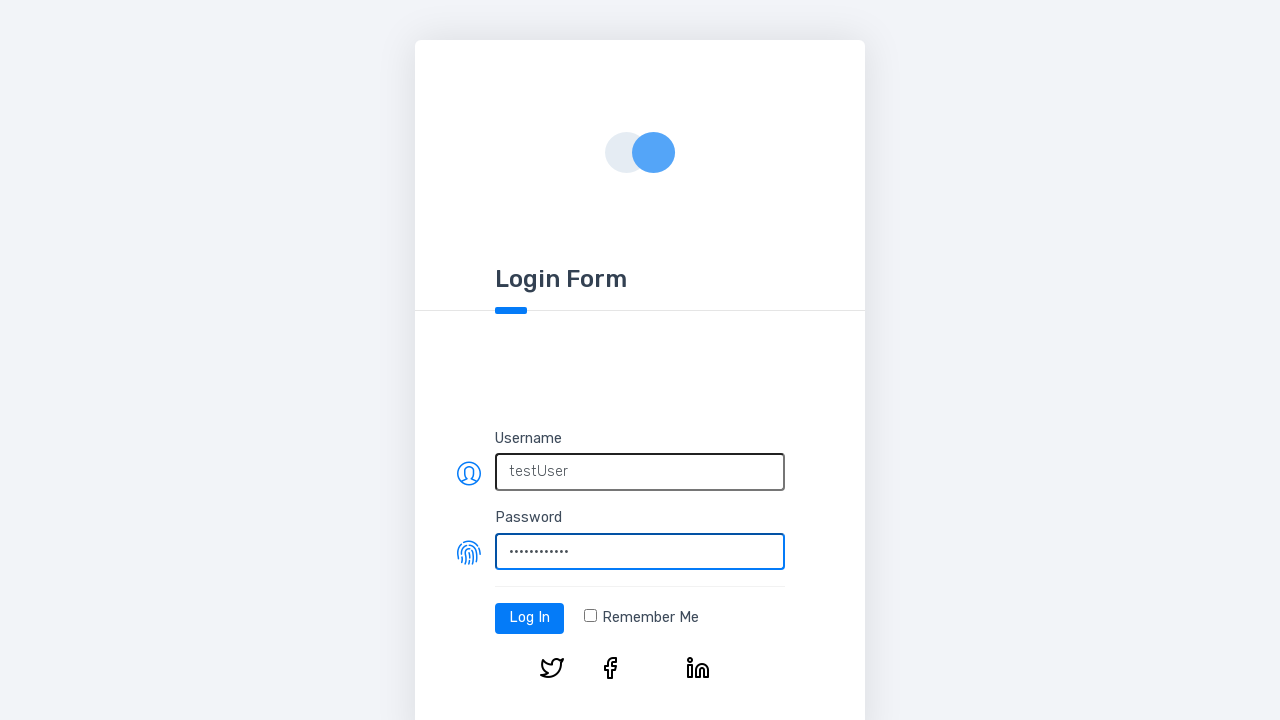

Clicked login button to submit credentials at (530, 618) on #log-in
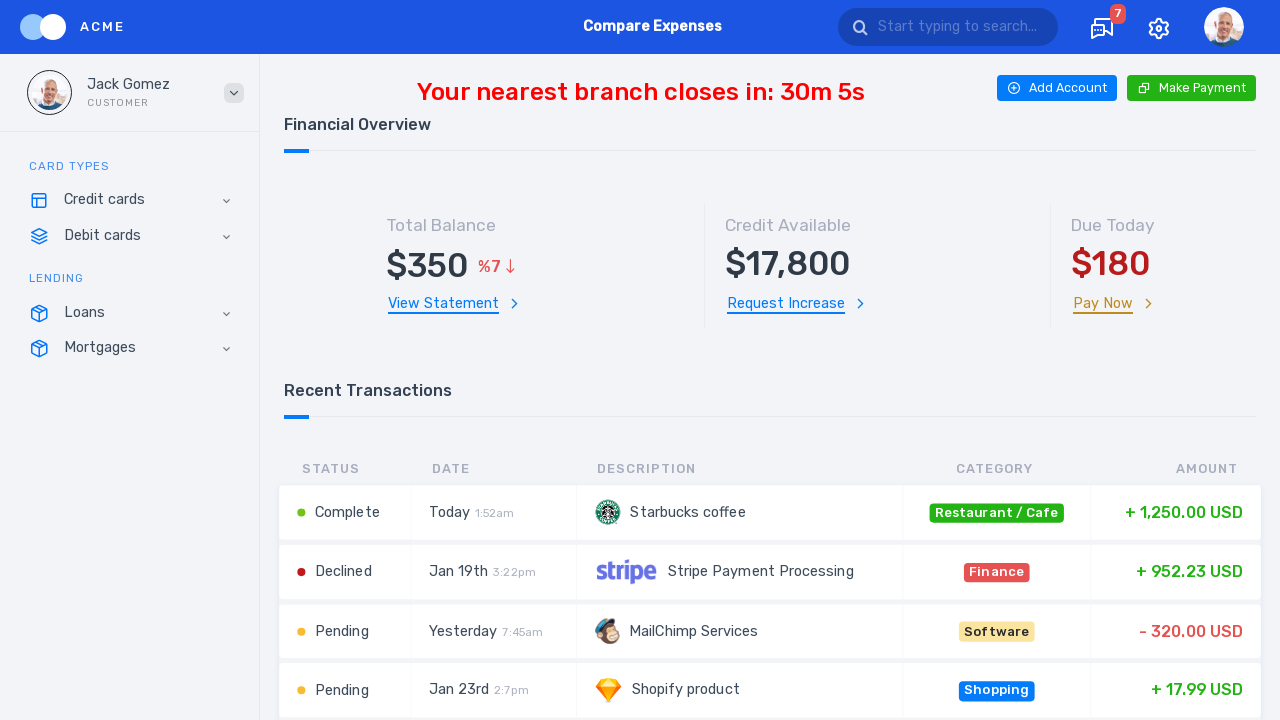

Waited for expenses chart button to appear - login successful
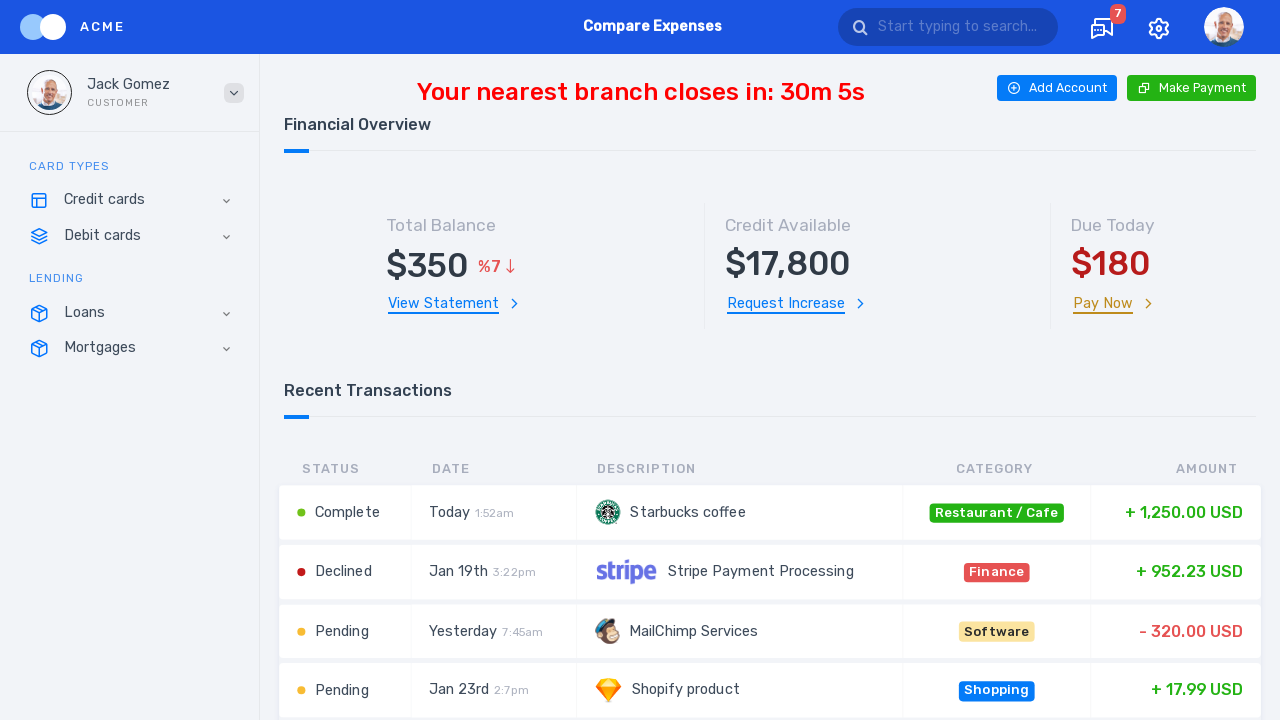

Retrieved expenses chart button text content
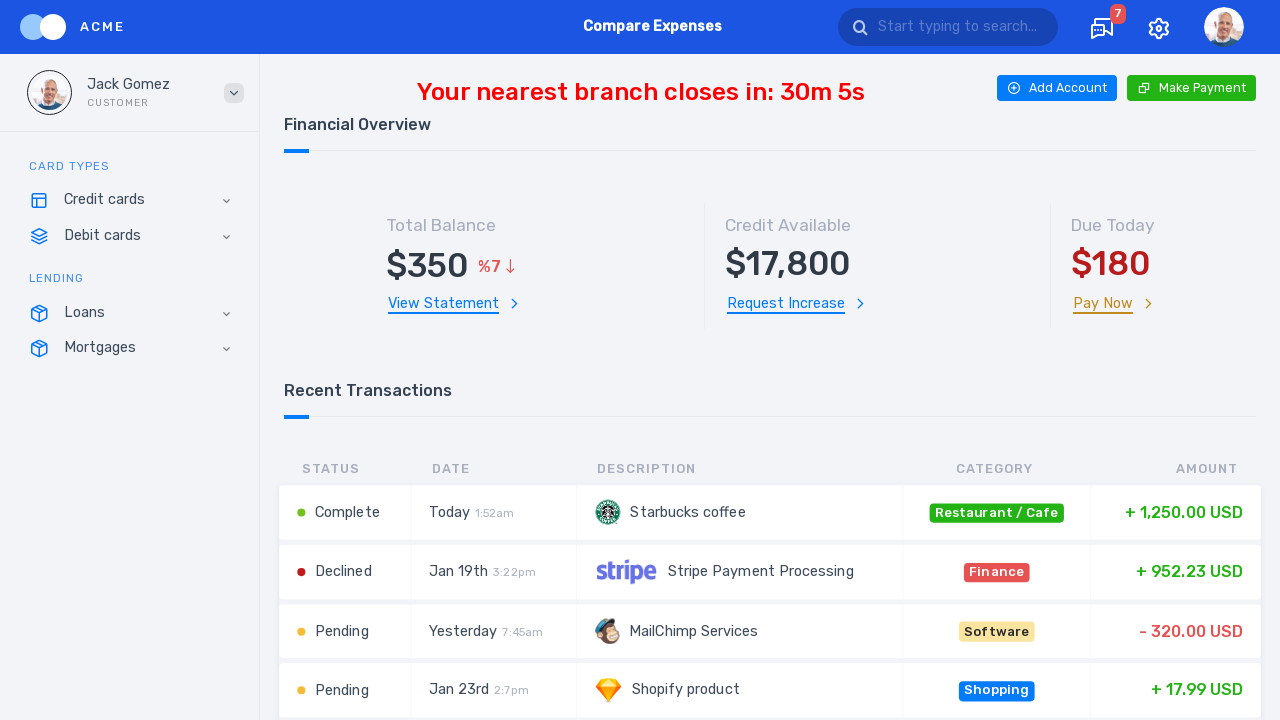

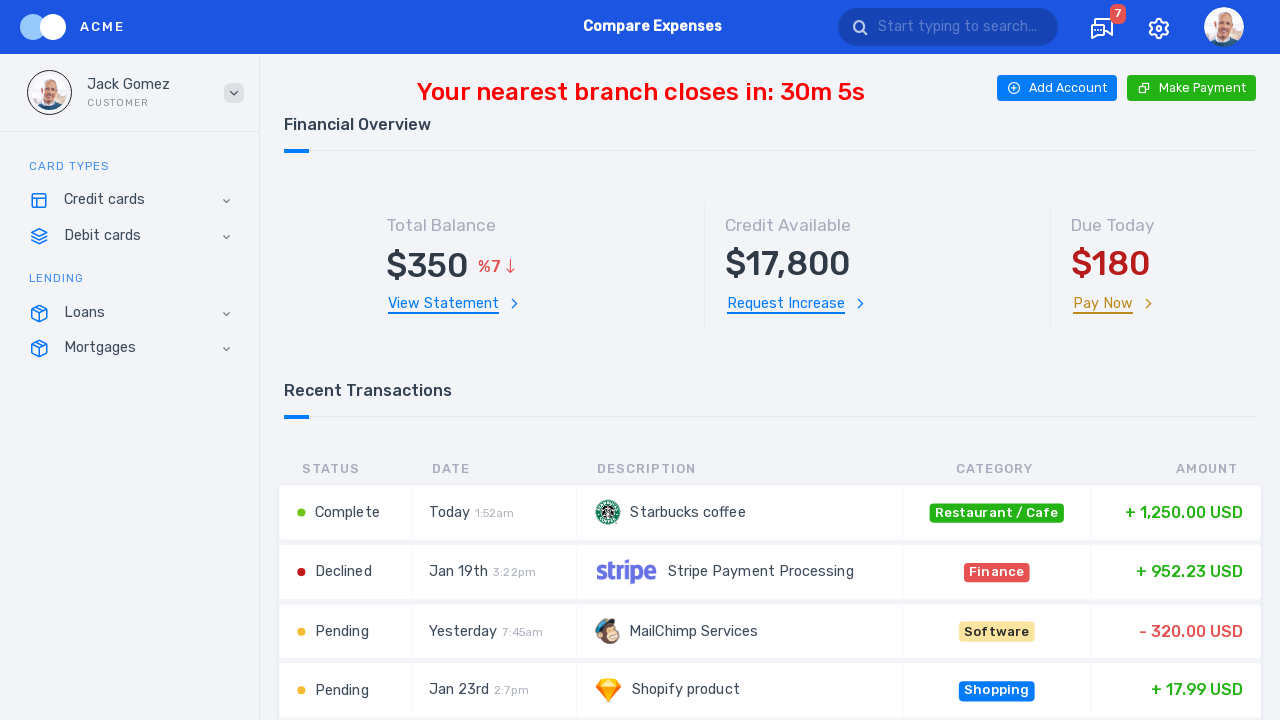